Tests page refresh functionality by reloading the homepage and verifying title and URL remain correct

Starting URL: https://www.timeanddate.com/

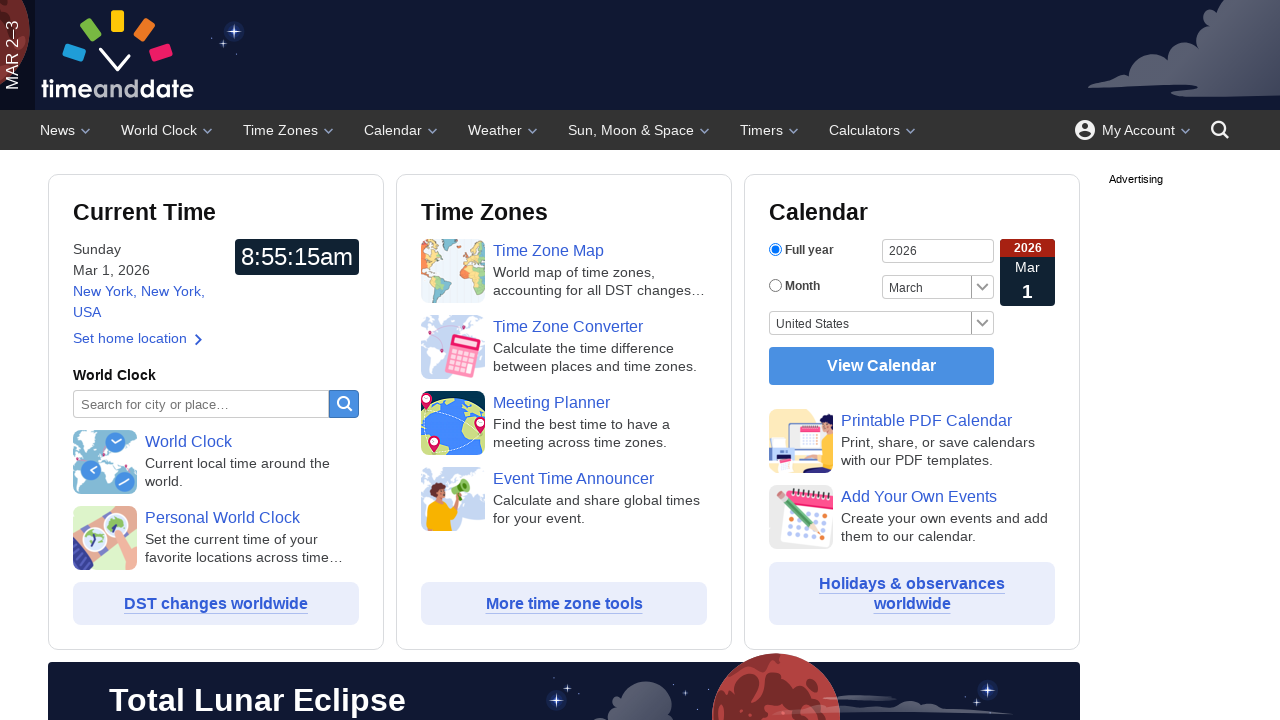

Reloaded the homepage
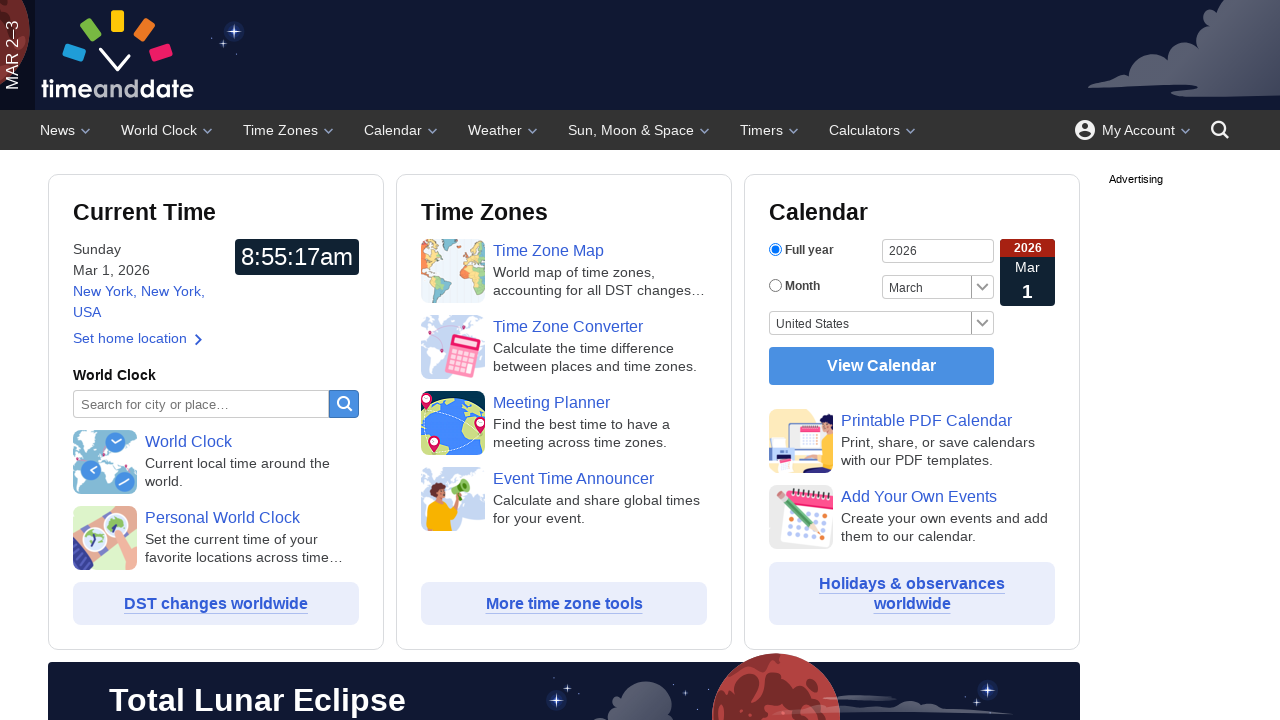

Verified page title is 'timeanddate.com' after reload
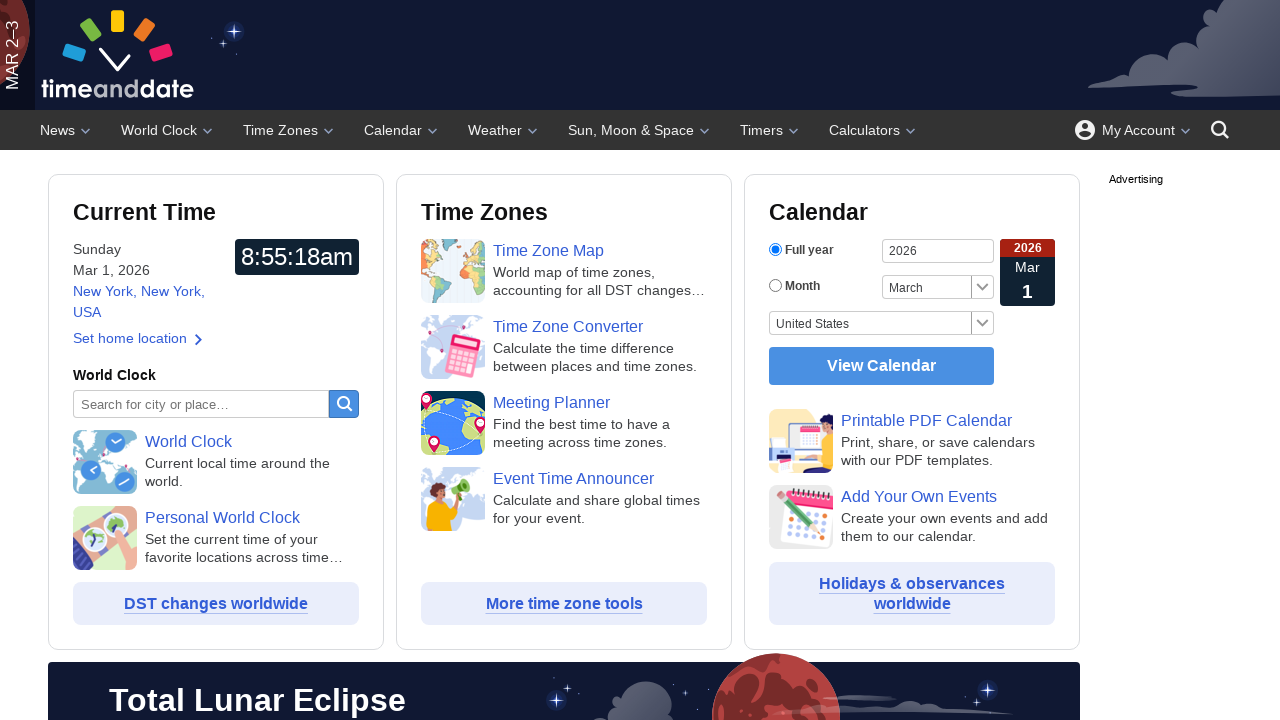

Verified page URL is 'https://www.timeanddate.com/' after reload
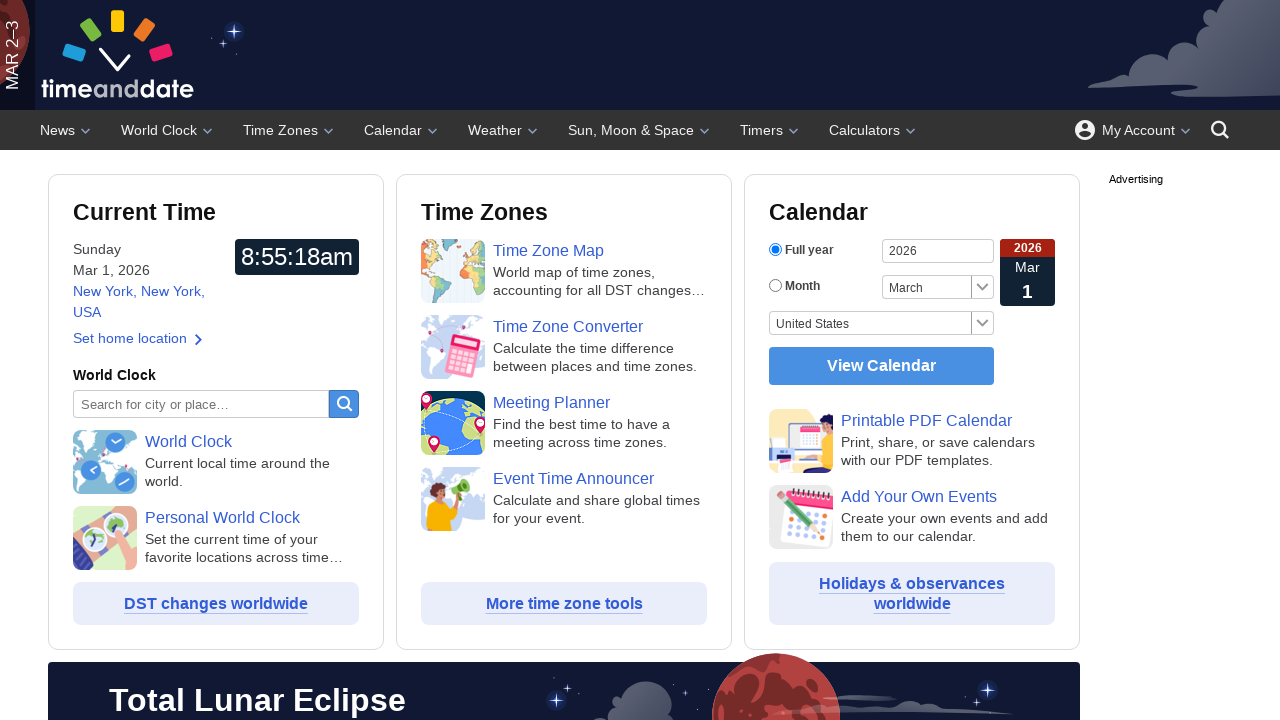

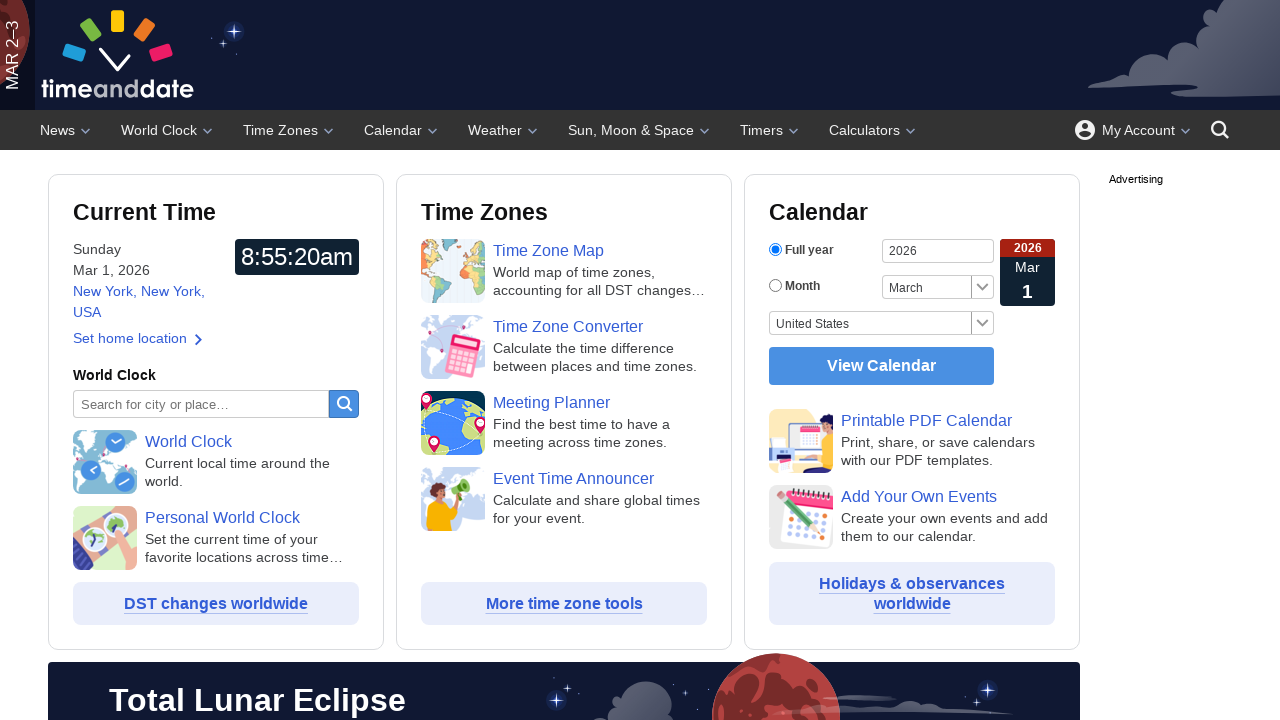